Tests taxi search form submission without providing any input, expecting an error message

Starting URL: https://www.booking.com/taxi/index.en-gb.html

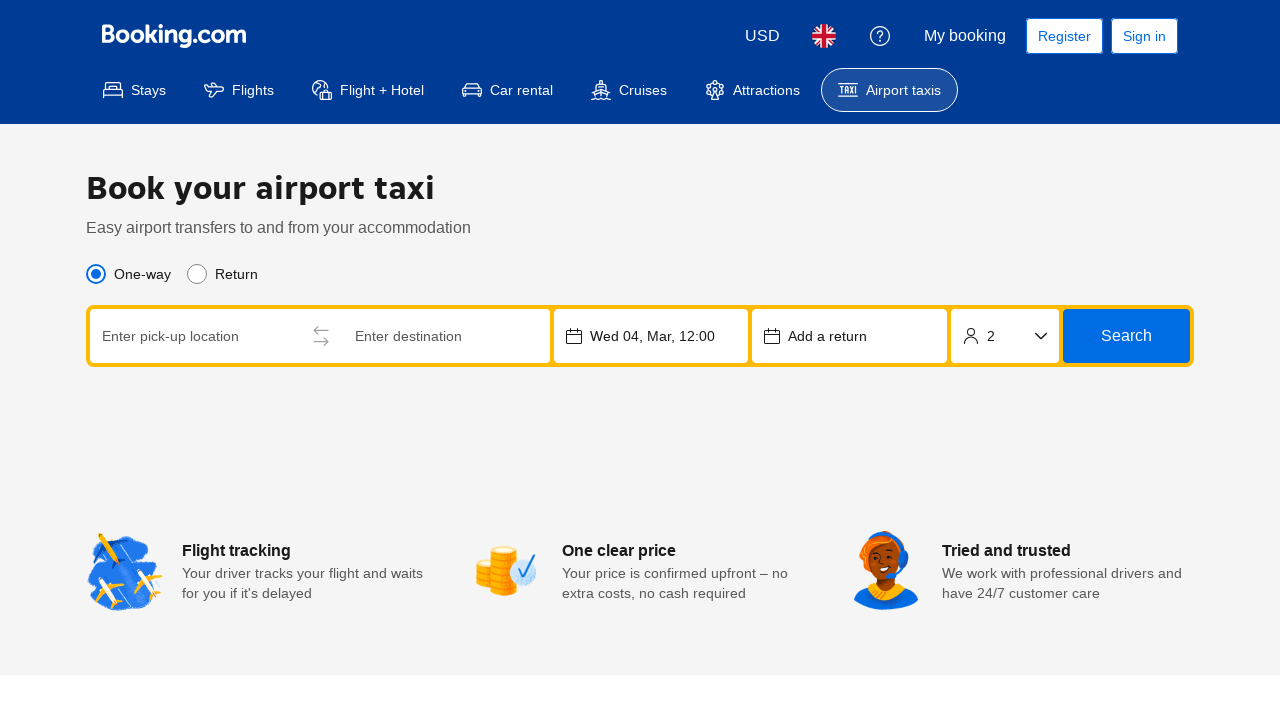

Clicked submit button without providing any input at (1126, 336) on //*[@id="bodyconstraint"]/div[1]/div/div/div[2]/div/div/div/form/div/div[5]/butt
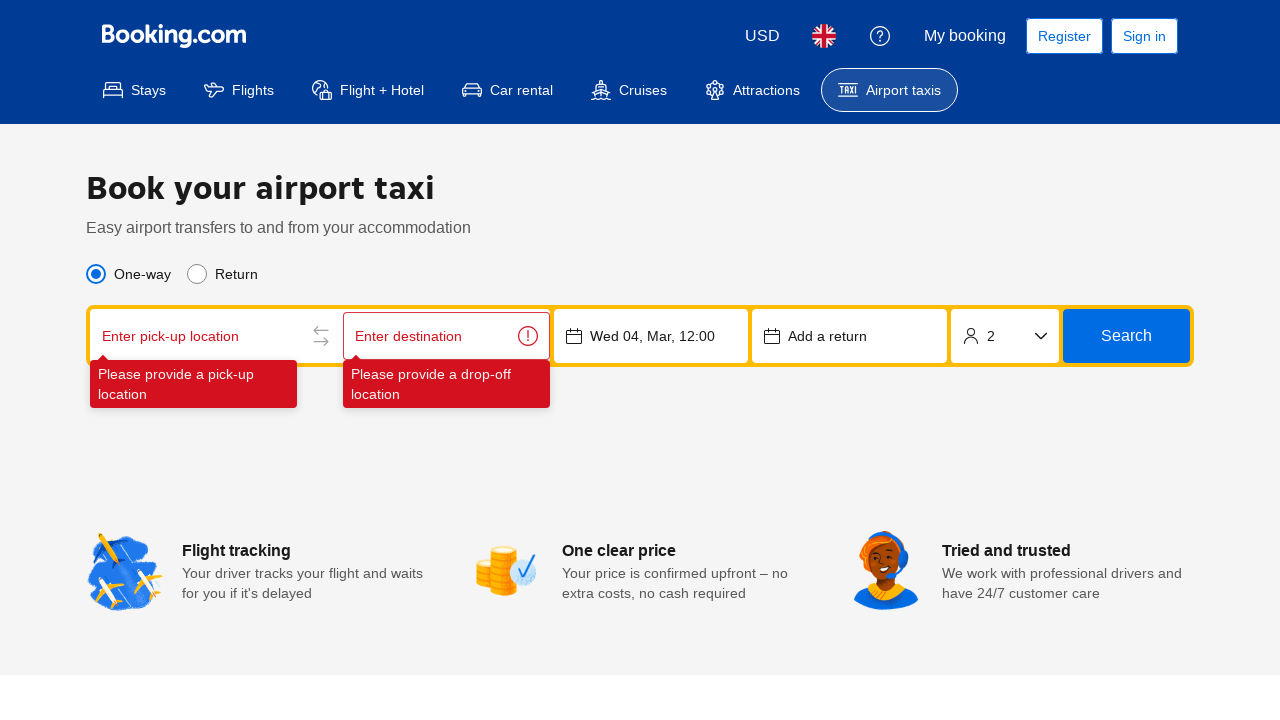

Waited 3 seconds for error message to appear
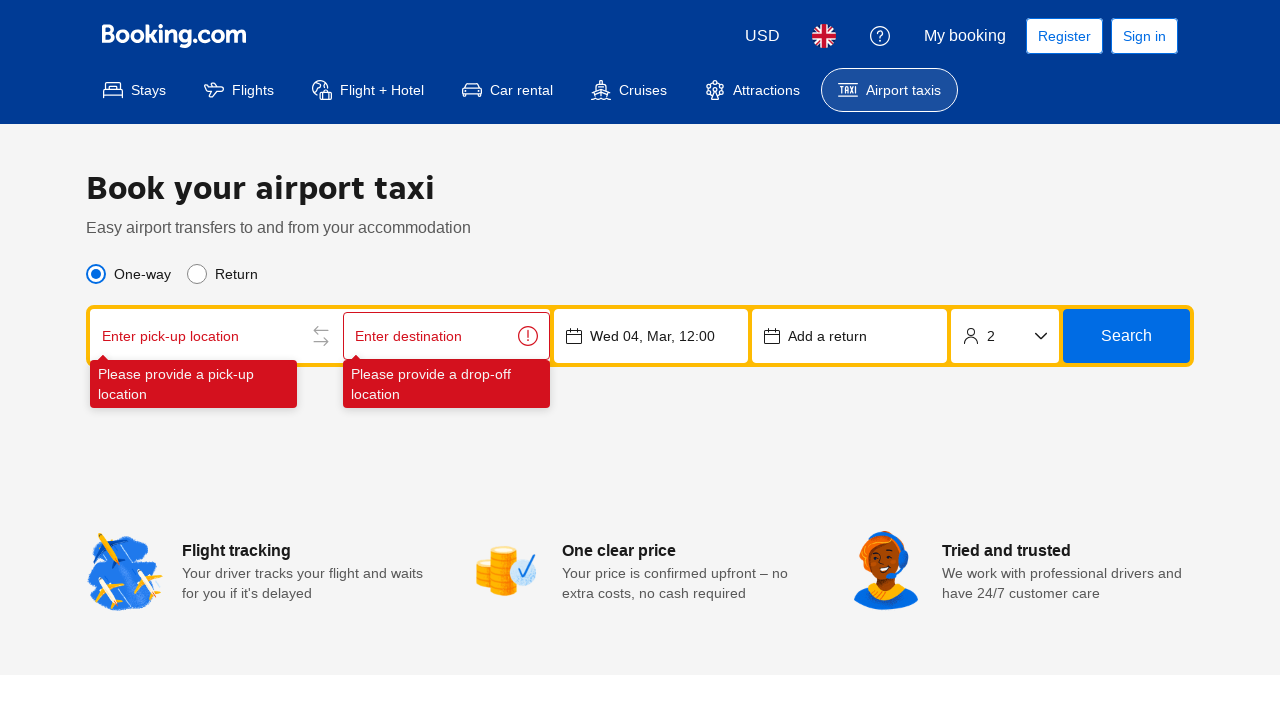

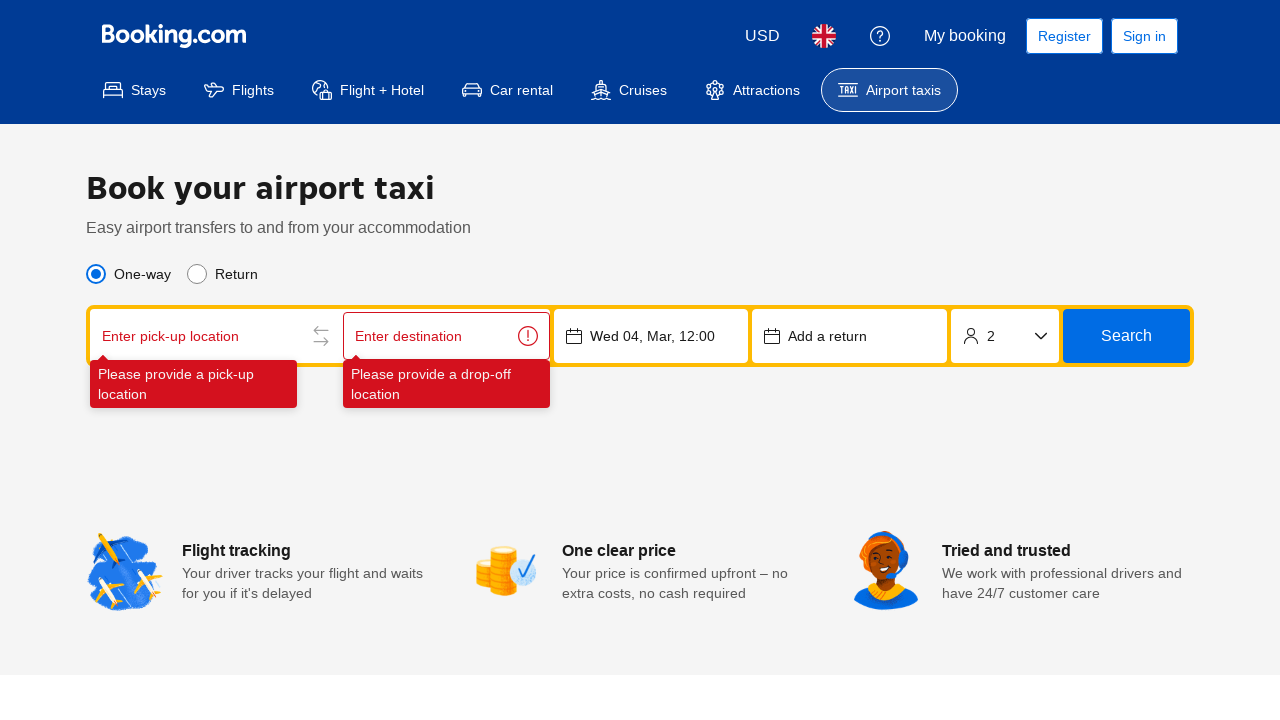